Tests opting out of A/B tests by adding an opt-out cookie before navigating to the A/B test page, then verifying the opt-out state.

Starting URL: http://the-internet.herokuapp.com

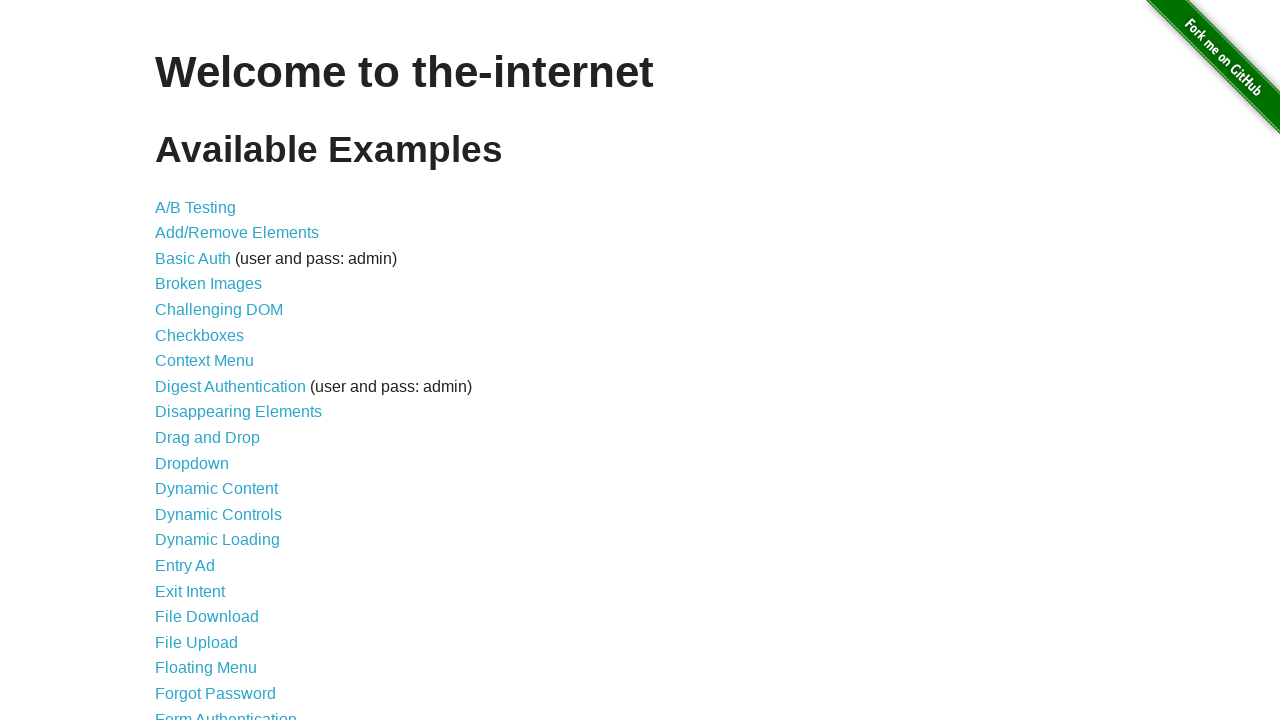

Added optimizelyOptOut cookie before navigating to A/B test page
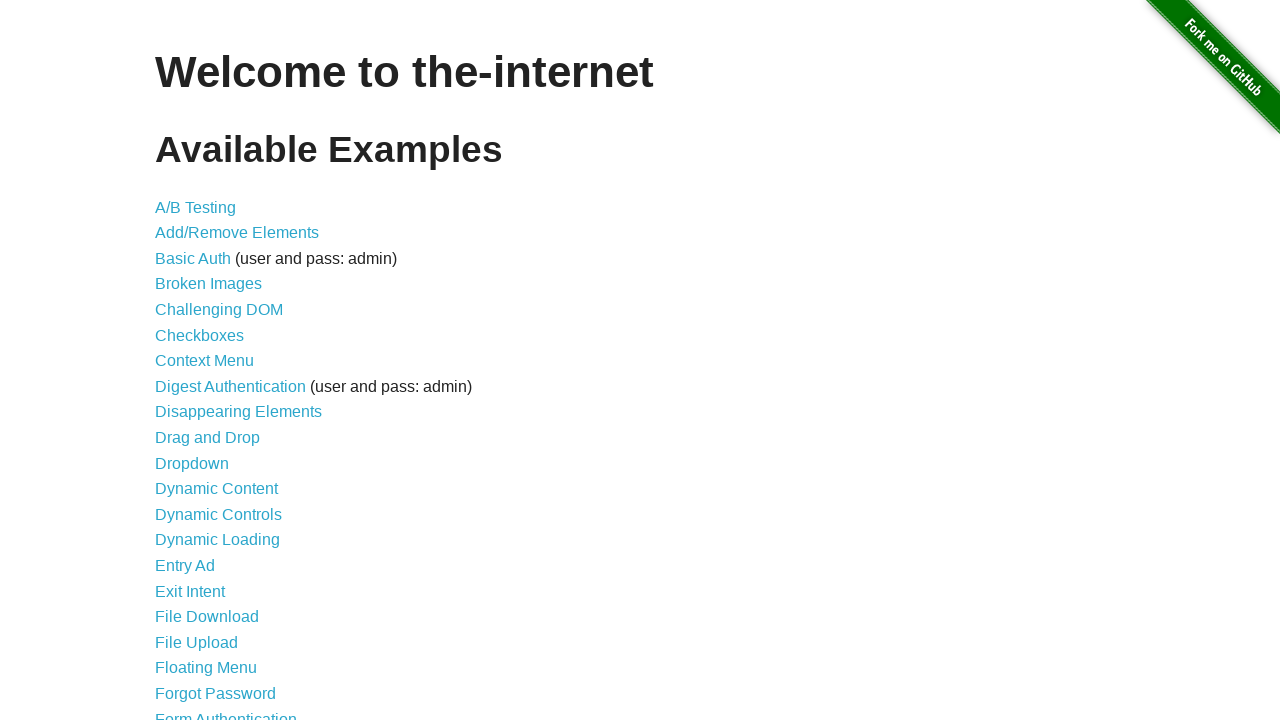

Navigated to A/B test page at /abtest
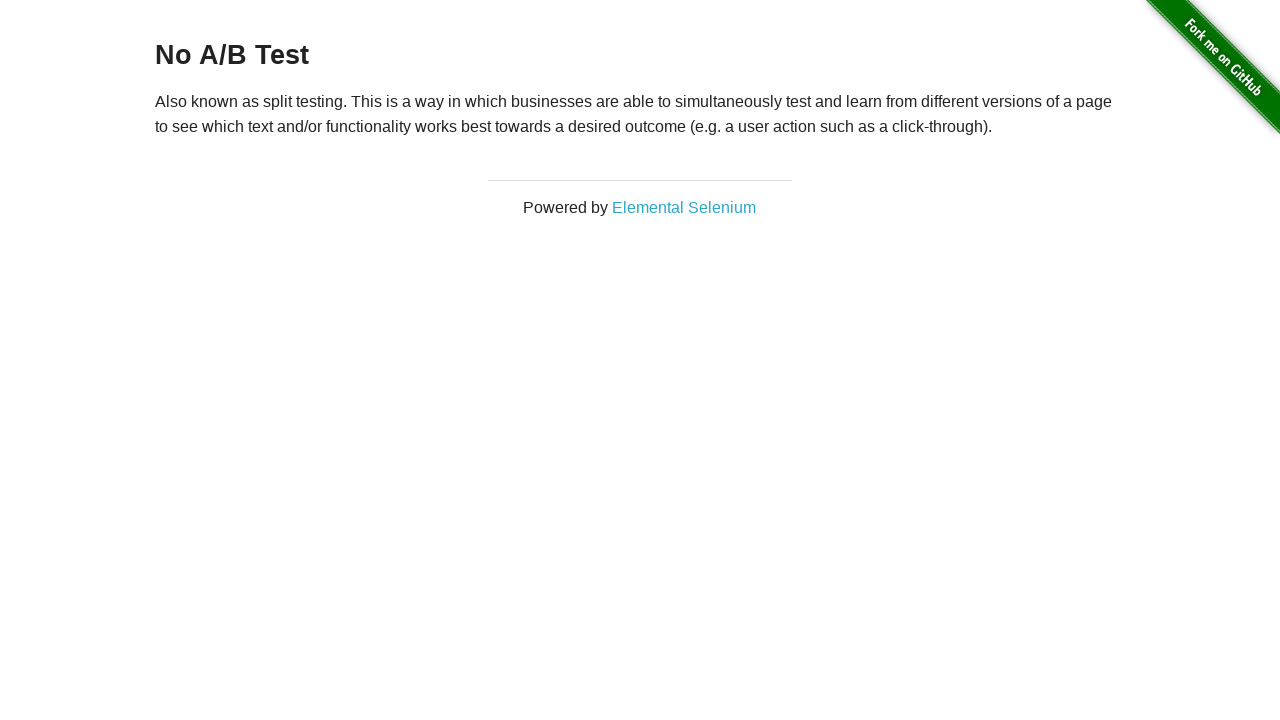

Retrieved heading text from page
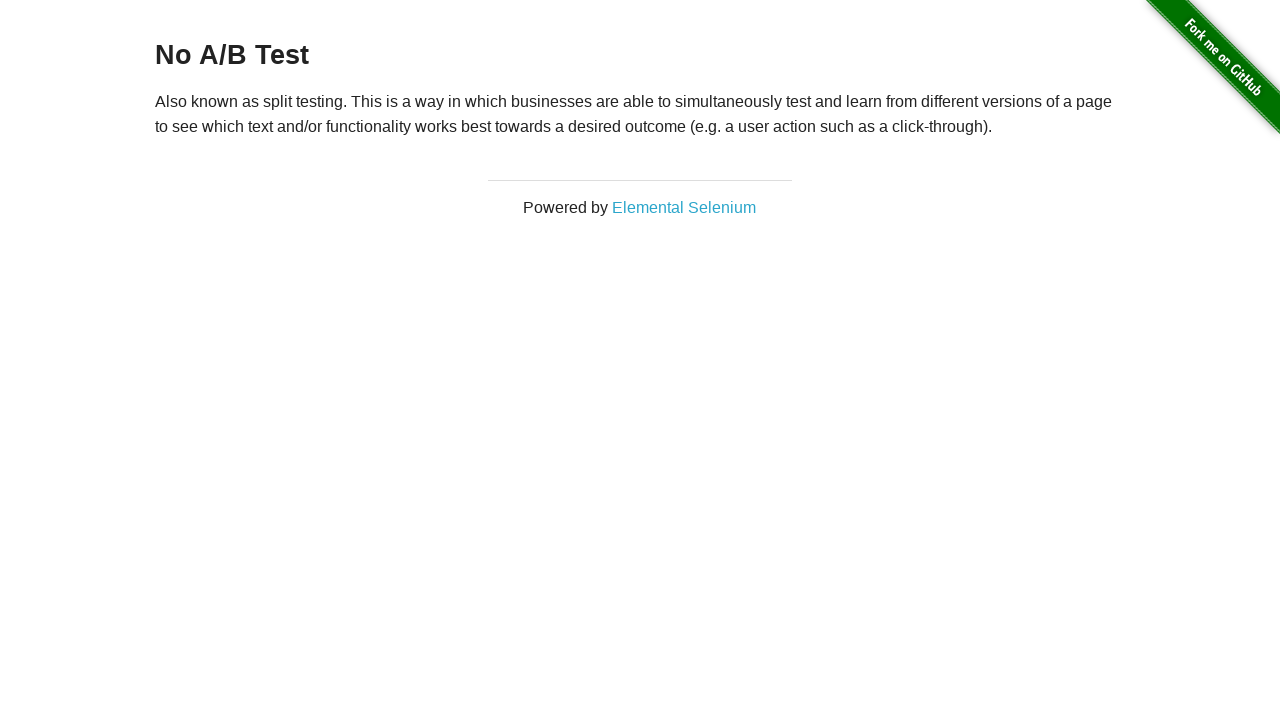

Verified opt-out state: heading text is 'No A/B Test' as expected
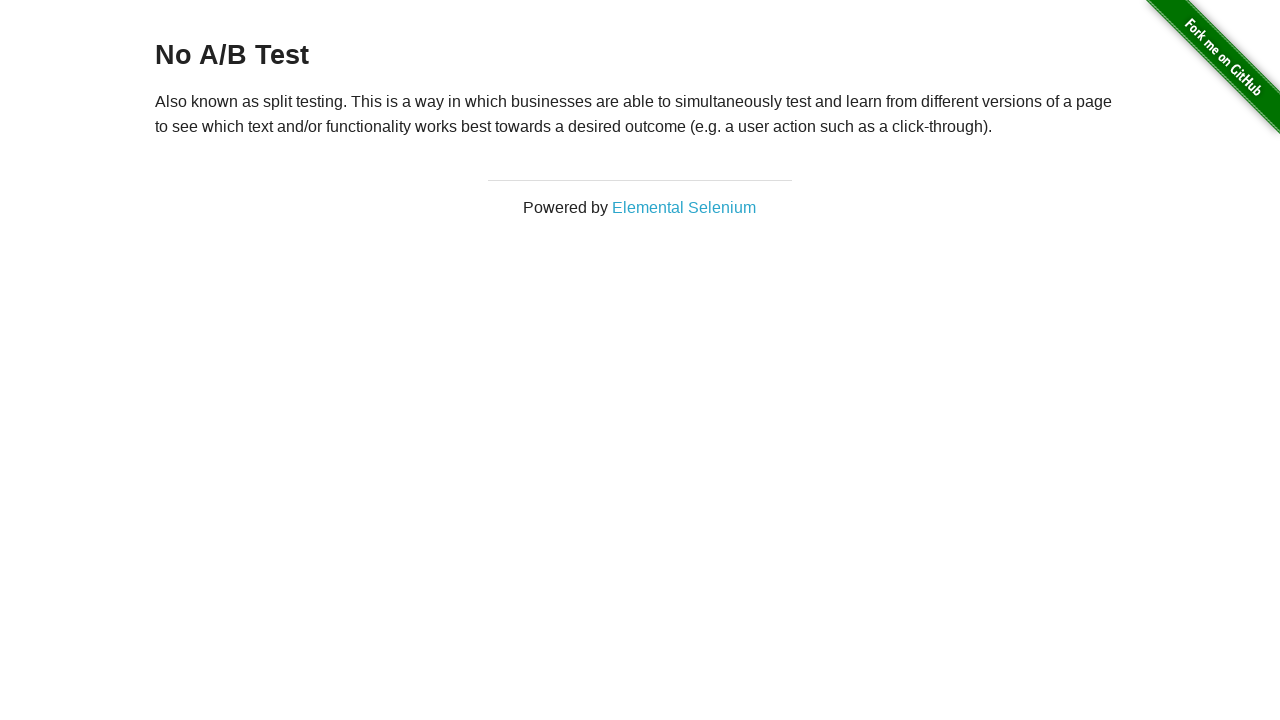

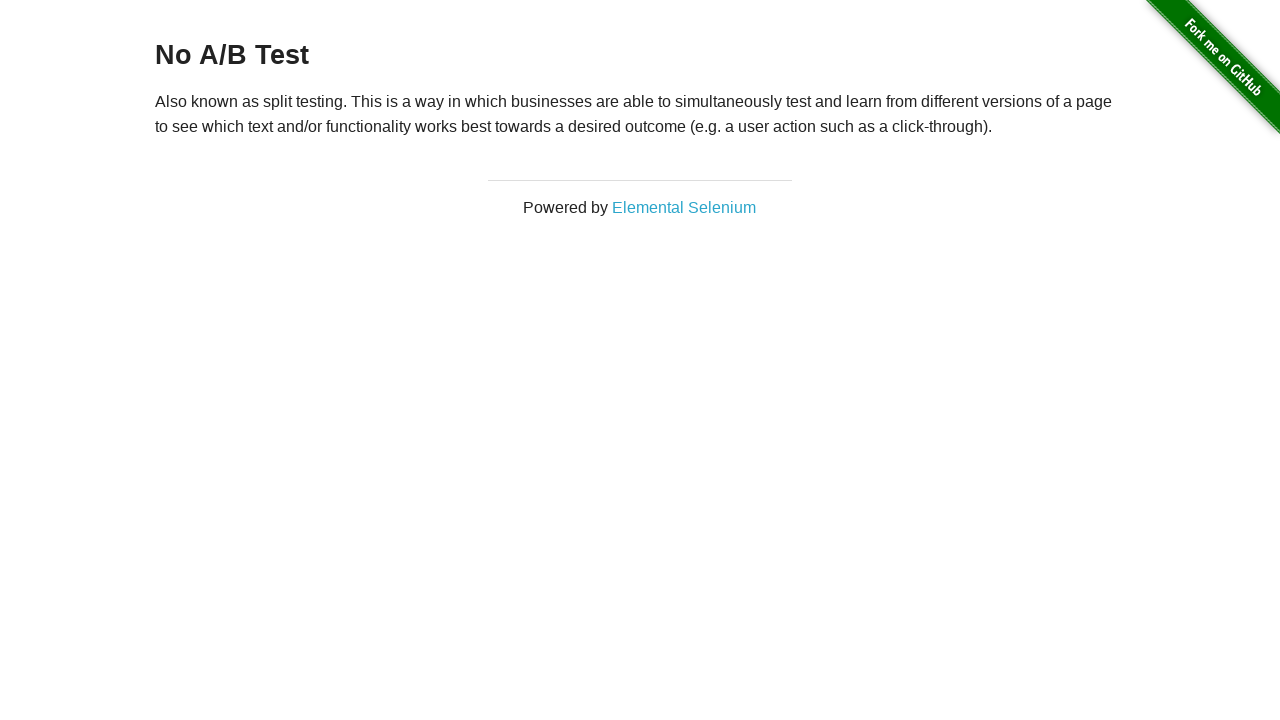